Tests the language change functionality on the MTS Belarus website by clicking the language selector and verifying that the interface switches to English by checking if a button displays "Sign In" text.

Starting URL: https://www.mts.by

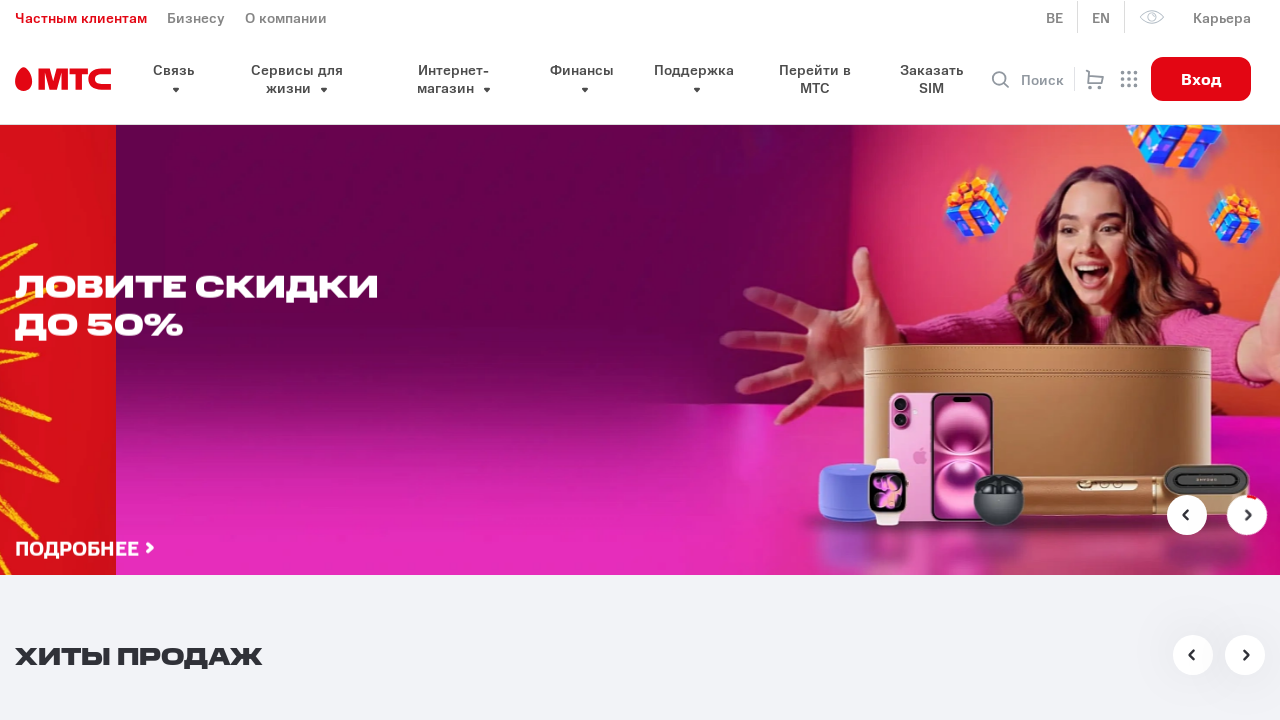

Waited for header element to be present on the MTS Belarus website
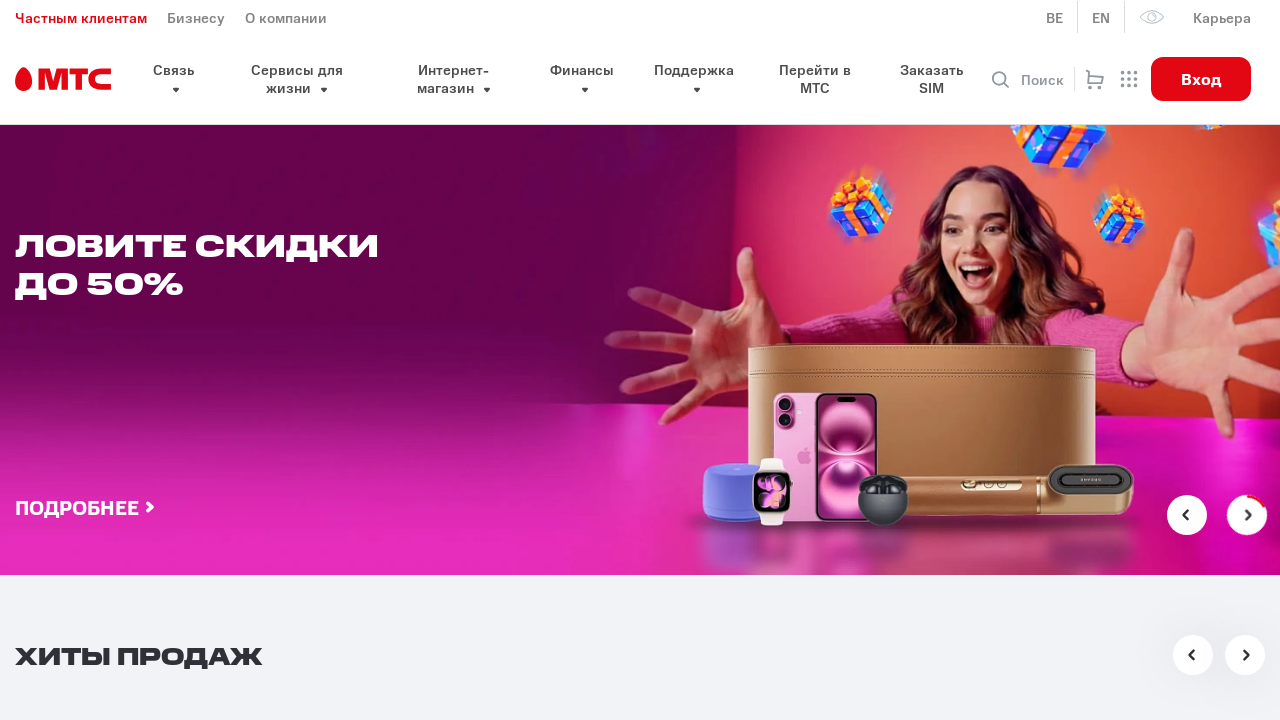

Clicked the language selector button at (1102, 17) on xpath=/html/body/div[6]/header/div[1]/div/div/div[2]/div/div/a[2]
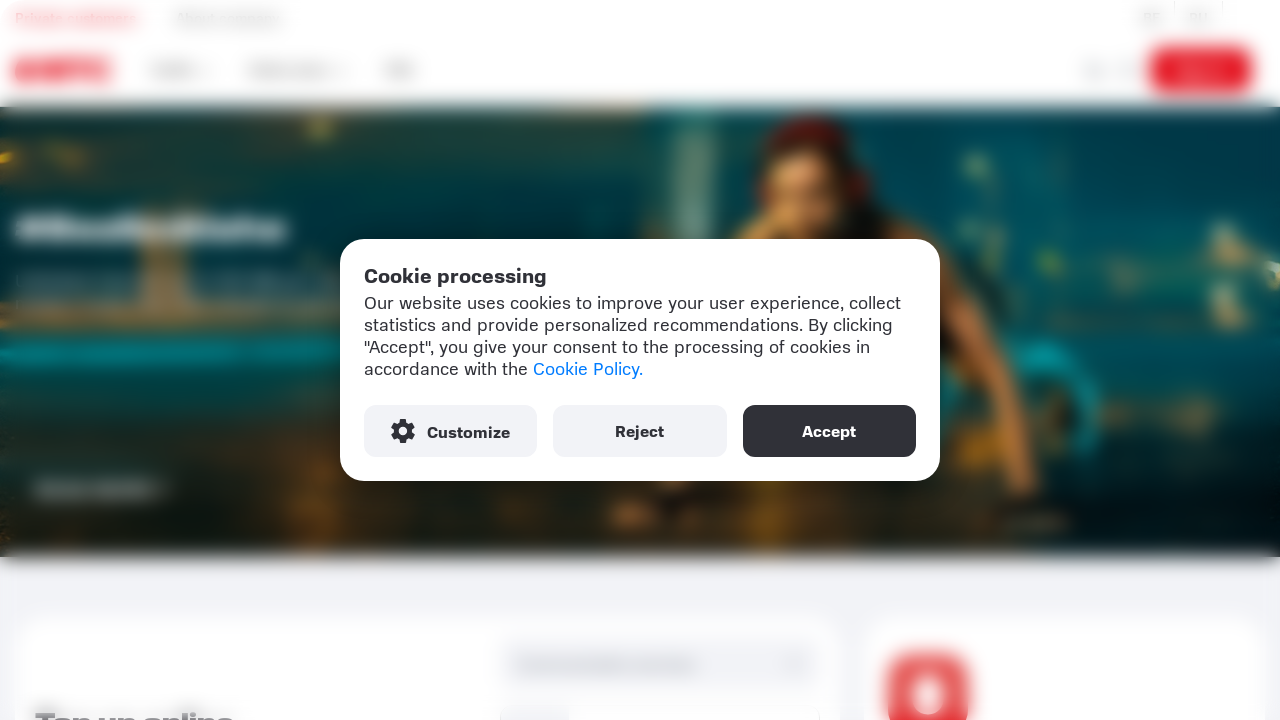

Waited 1000ms for language change to take effect
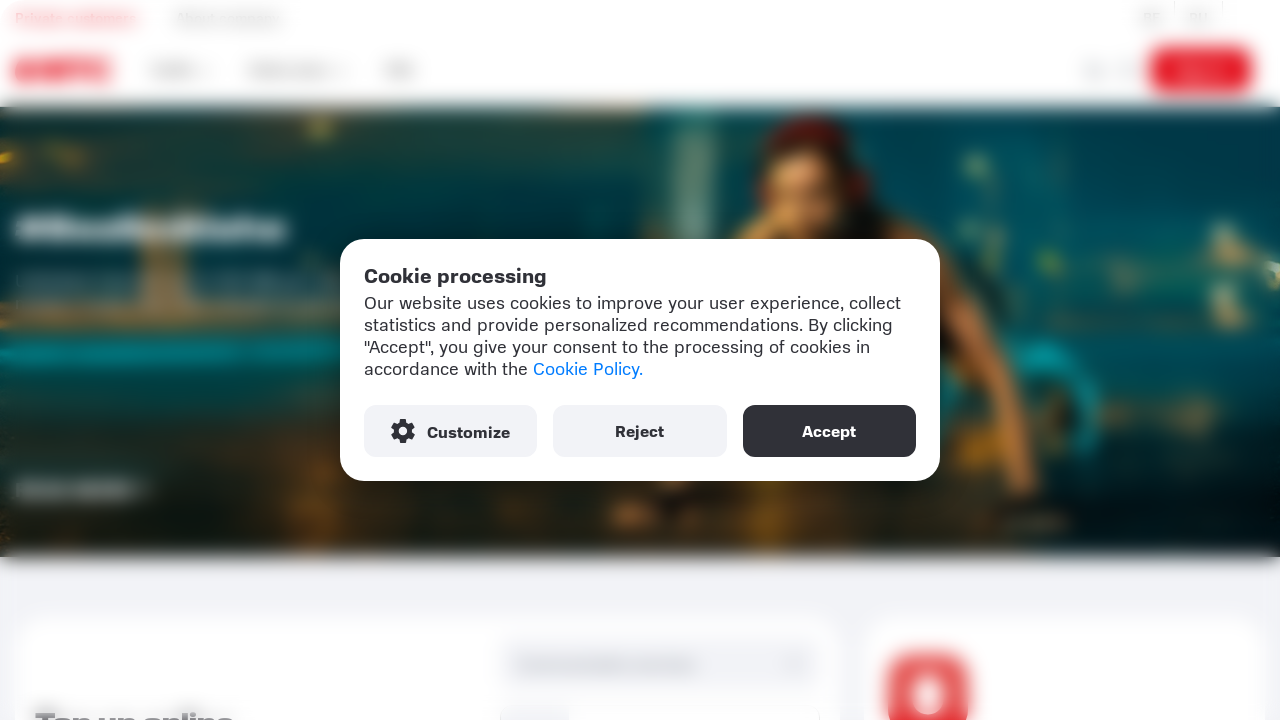

Located the Sign In button element
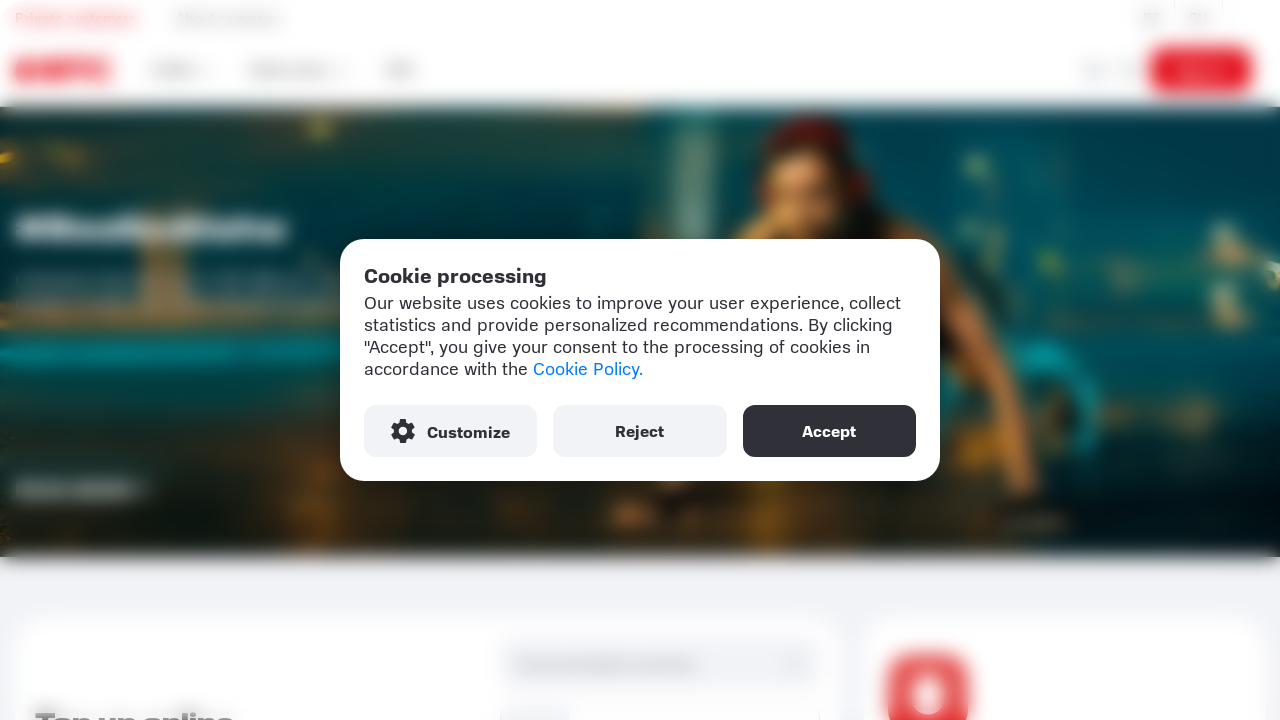

Retrieved button text content: 'Sign In'
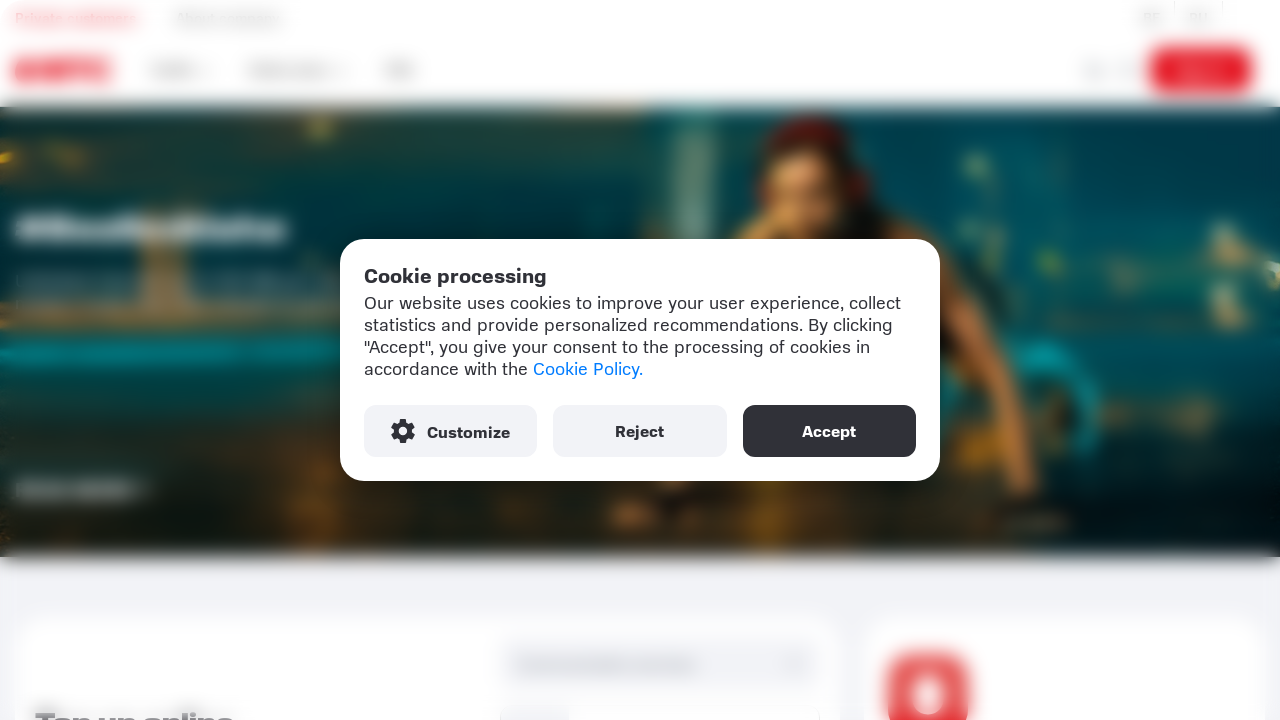

Verified that button displays 'Sign In' text - language change successful
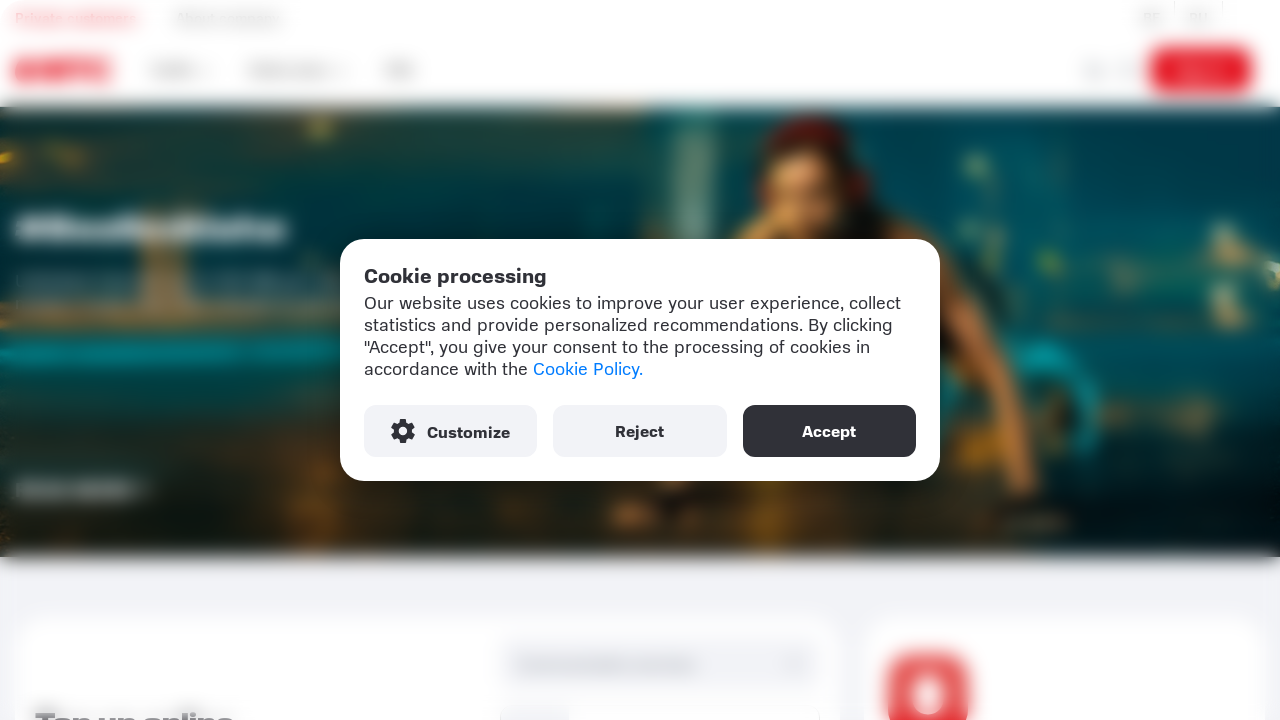

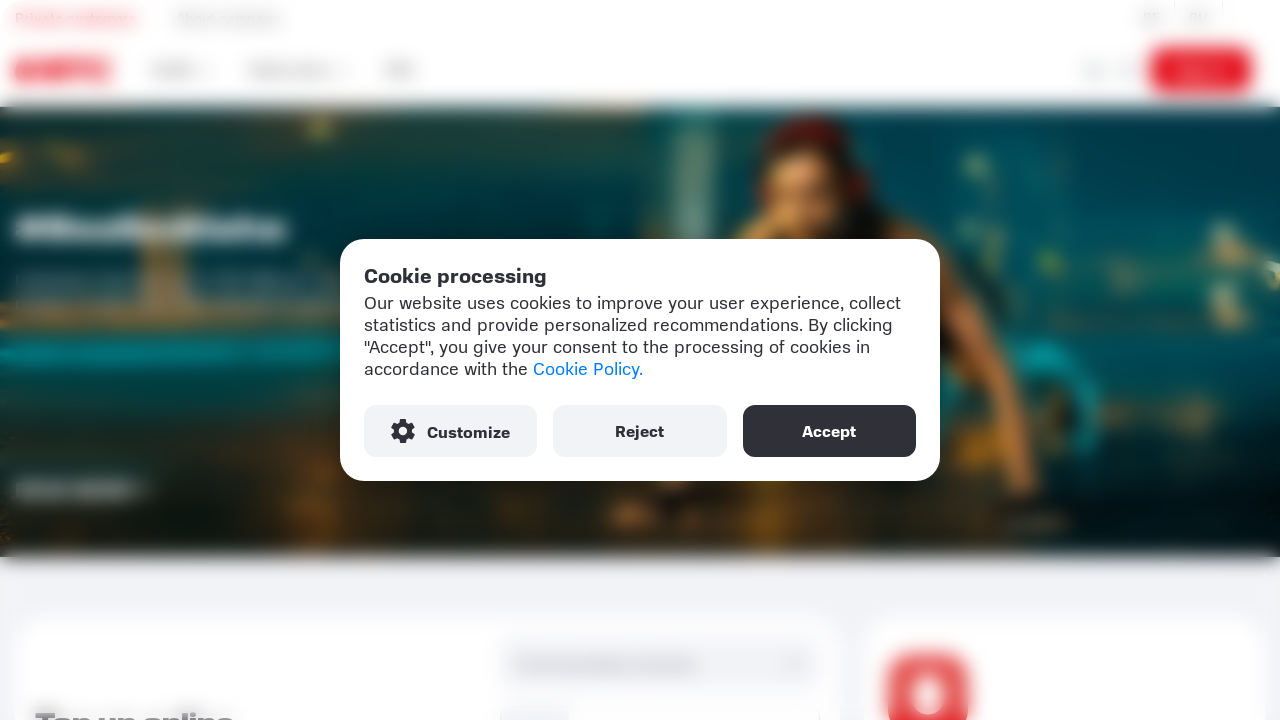